Tests form validation by entering valid data in all fields except phone, which receives only a single digit "1"

Starting URL: https://suninjuly.github.io/registration1.html

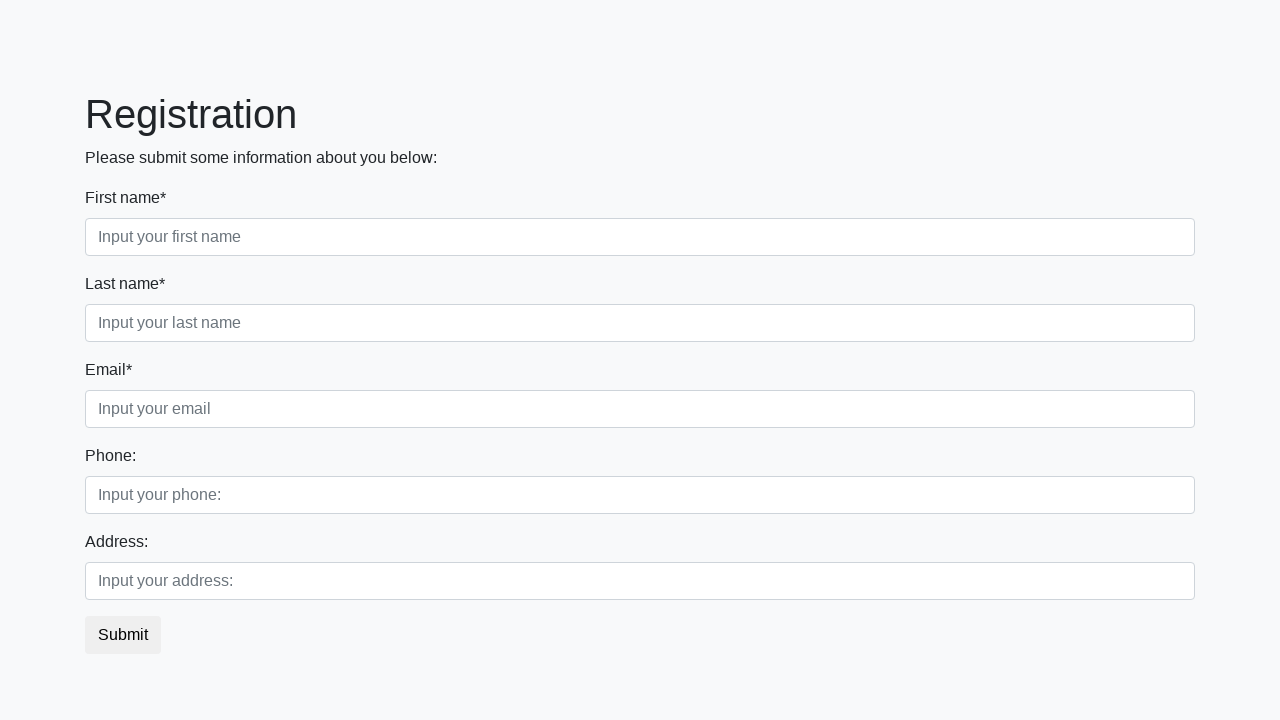

Filled first name field with 'Bob' on .first_block .form-group:nth-child(1) input
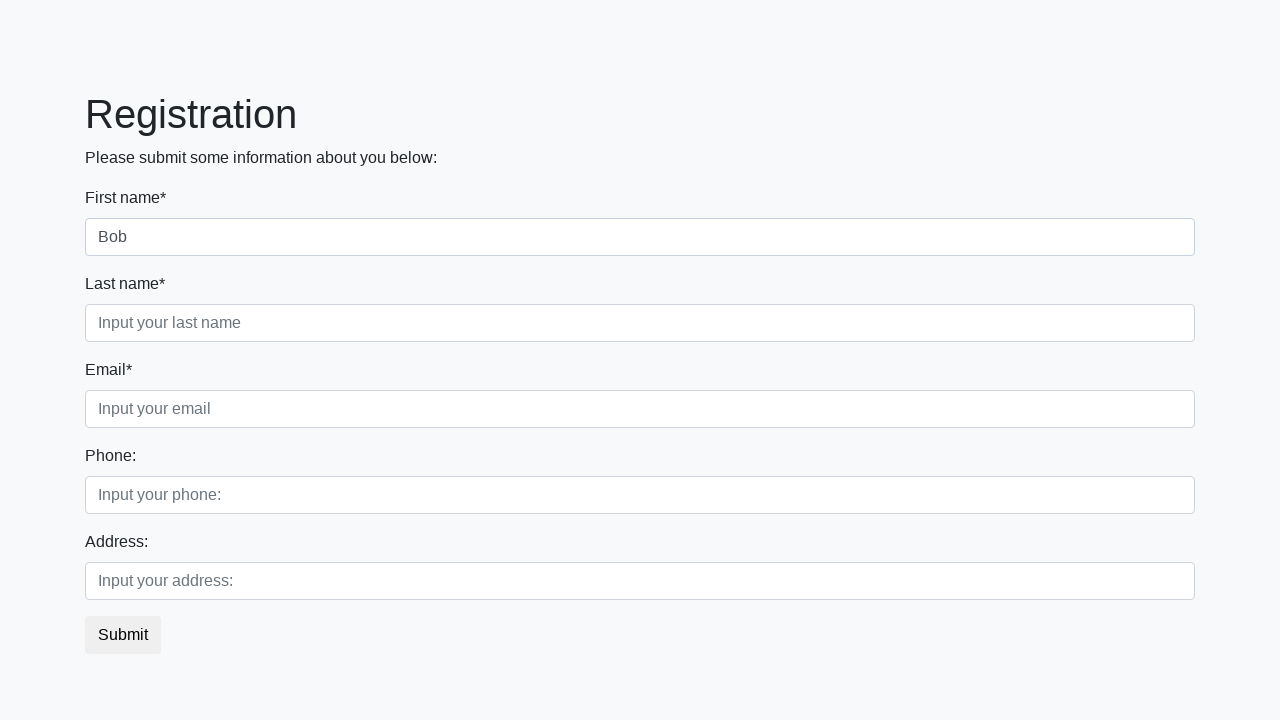

Filled last name field with 'Maverick' on //div[@class='first_block']//input[@class='form-control second']
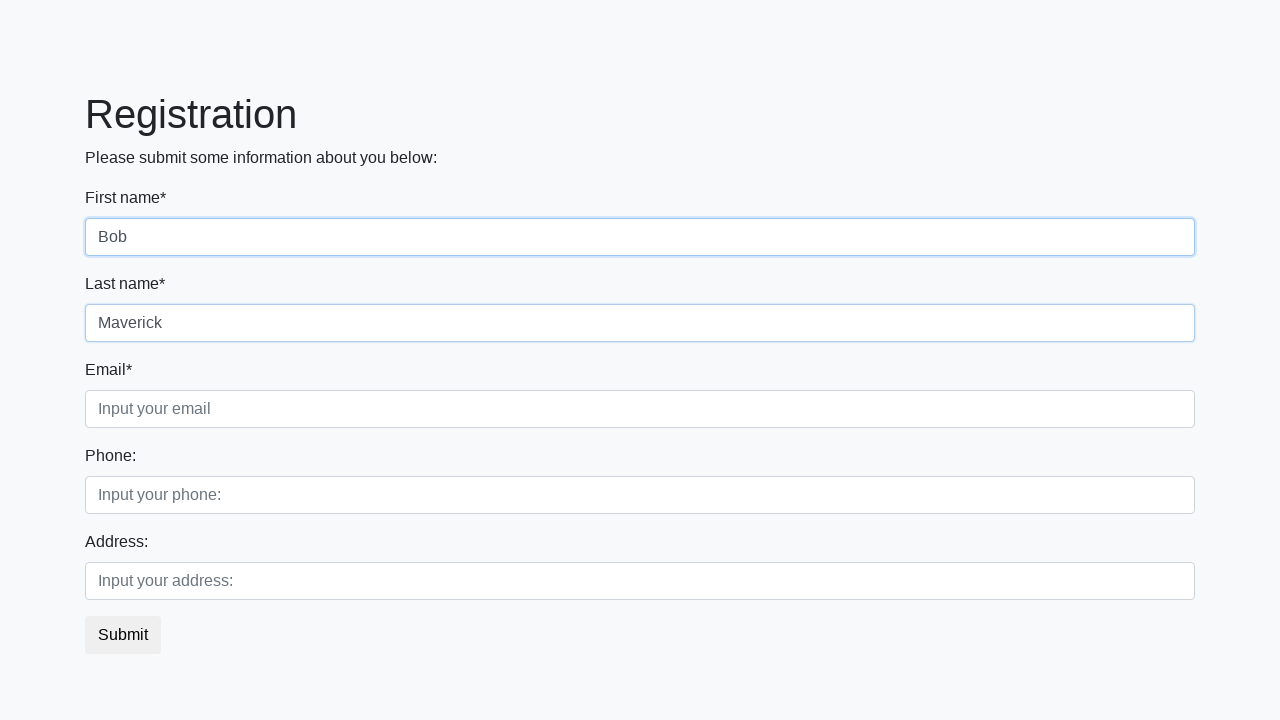

Filled email field with 'jo_mav@gmail.com' on //div[@class='first_block']//input[@class='form-control third']
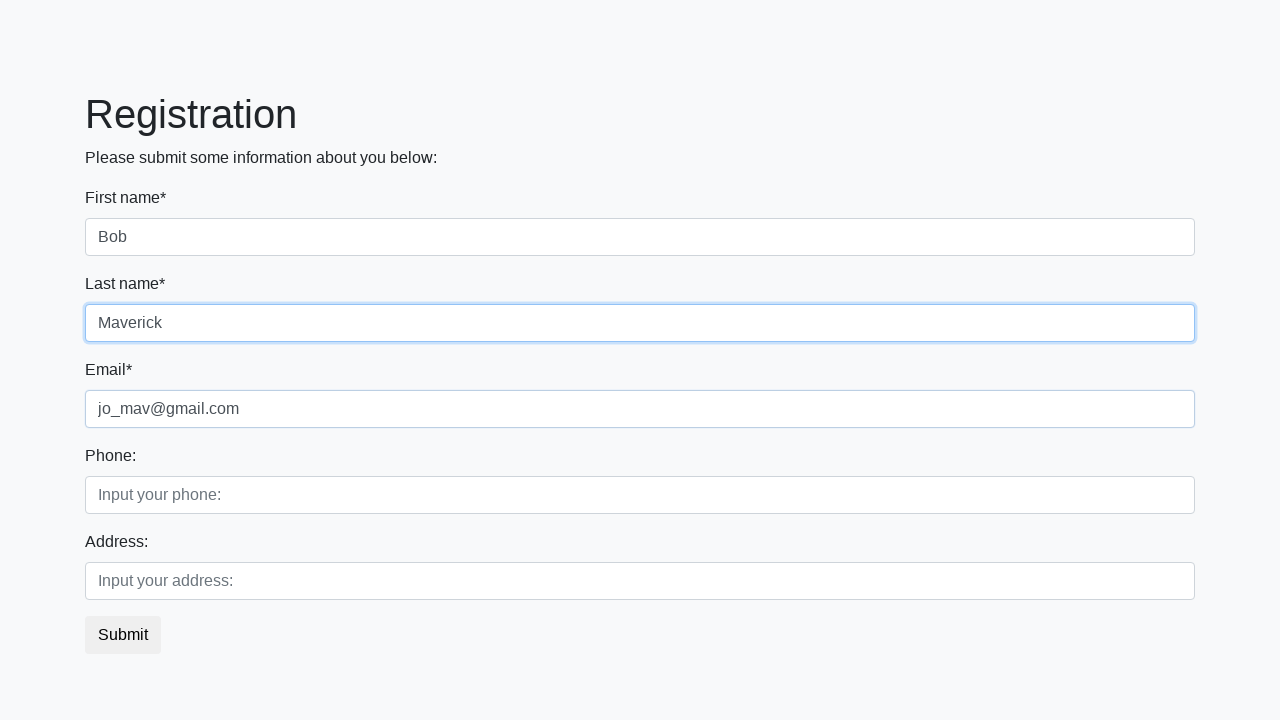

Filled address field with 'wersernstrasse - 11' on //div[@class='second_block']//input[@class='form-control second']
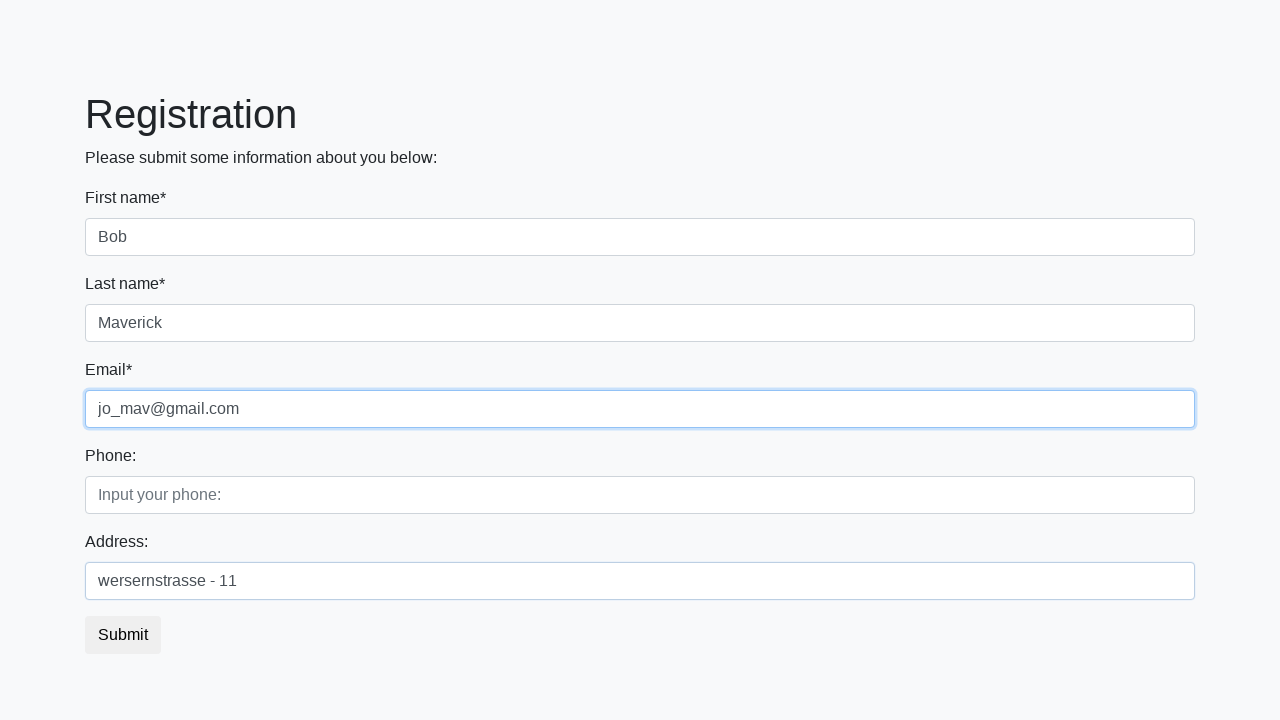

Filled phone field with invalid single digit '1' on //div[@class='second_block']//input[@class='form-control first']
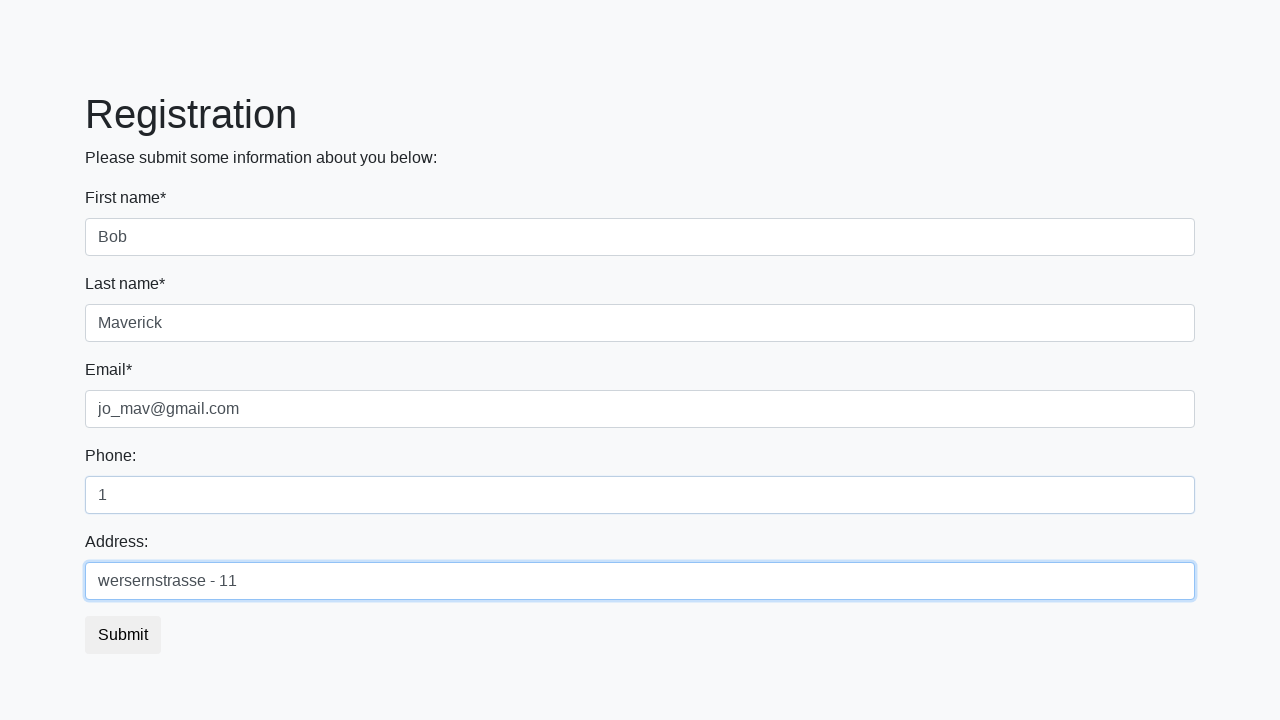

Clicked form submit button at (123, 635) on xpath=//button[@class='btn btn-default']
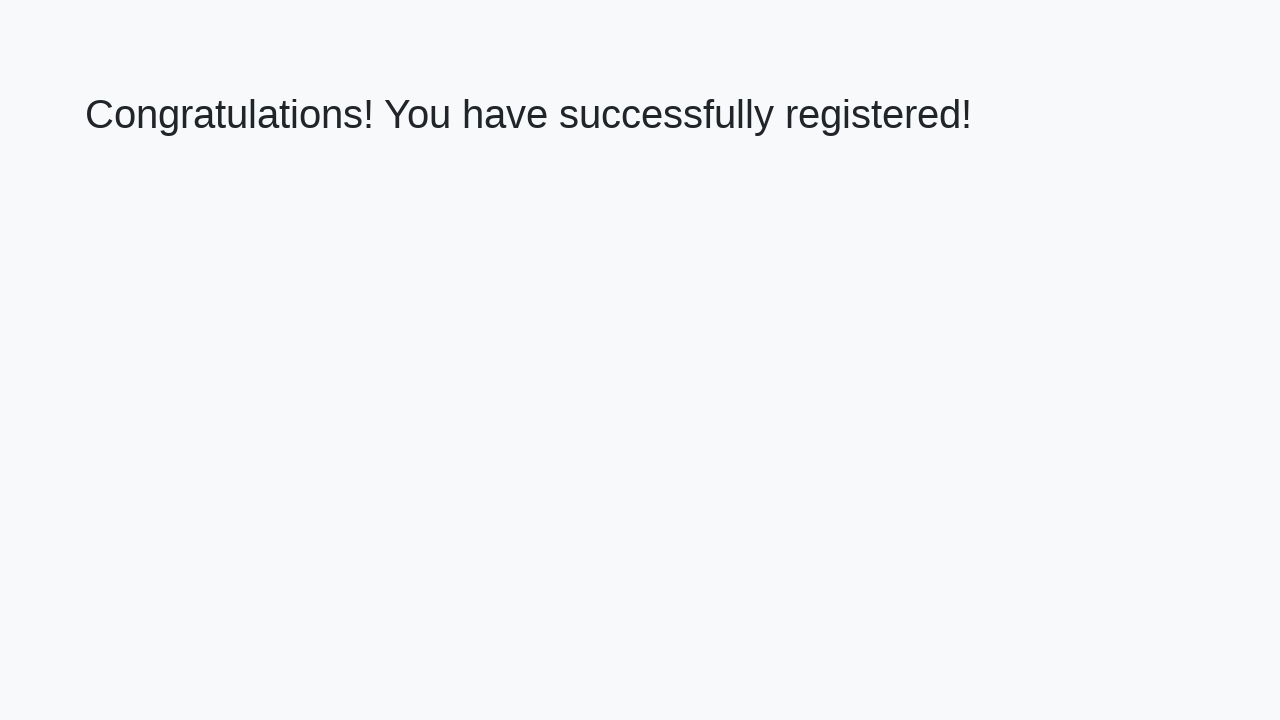

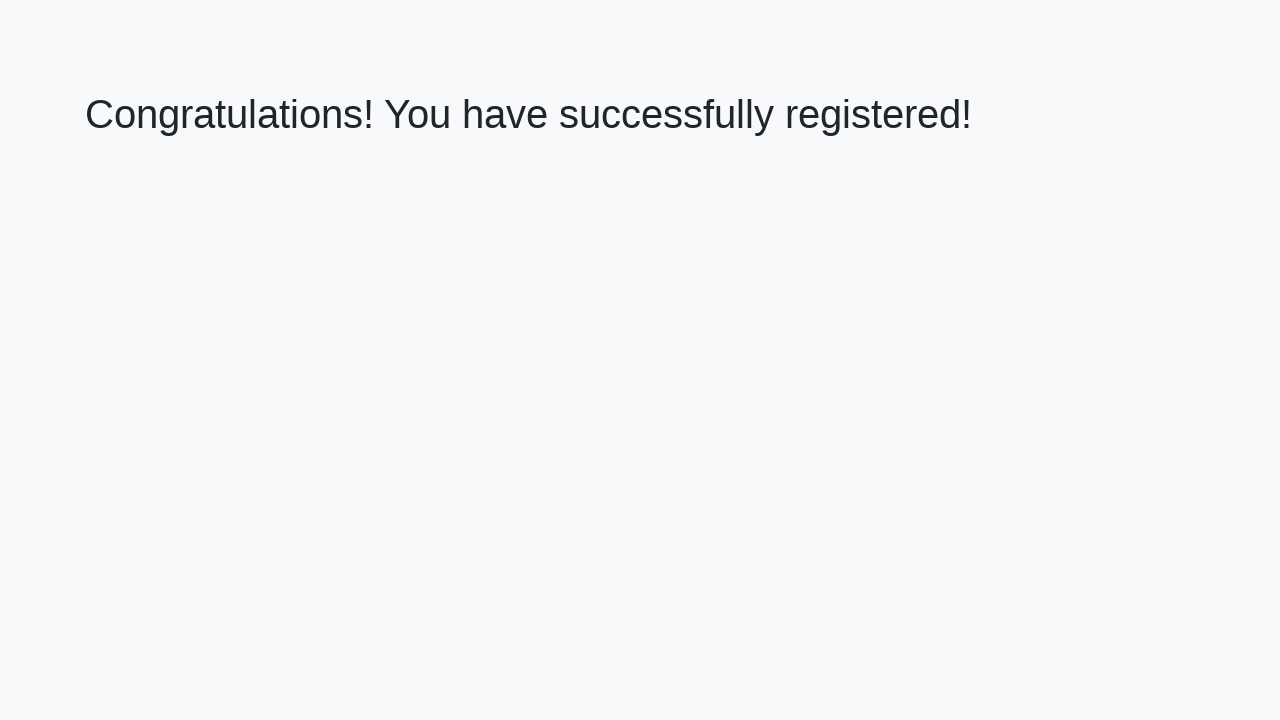